Tests various JavaScript alert interactions including alert with textbox input, alert with OK/Cancel buttons, and context click (right-click) functionality on an alerts demo page.

Starting URL: http://demo.automationtesting.in/Alerts.html

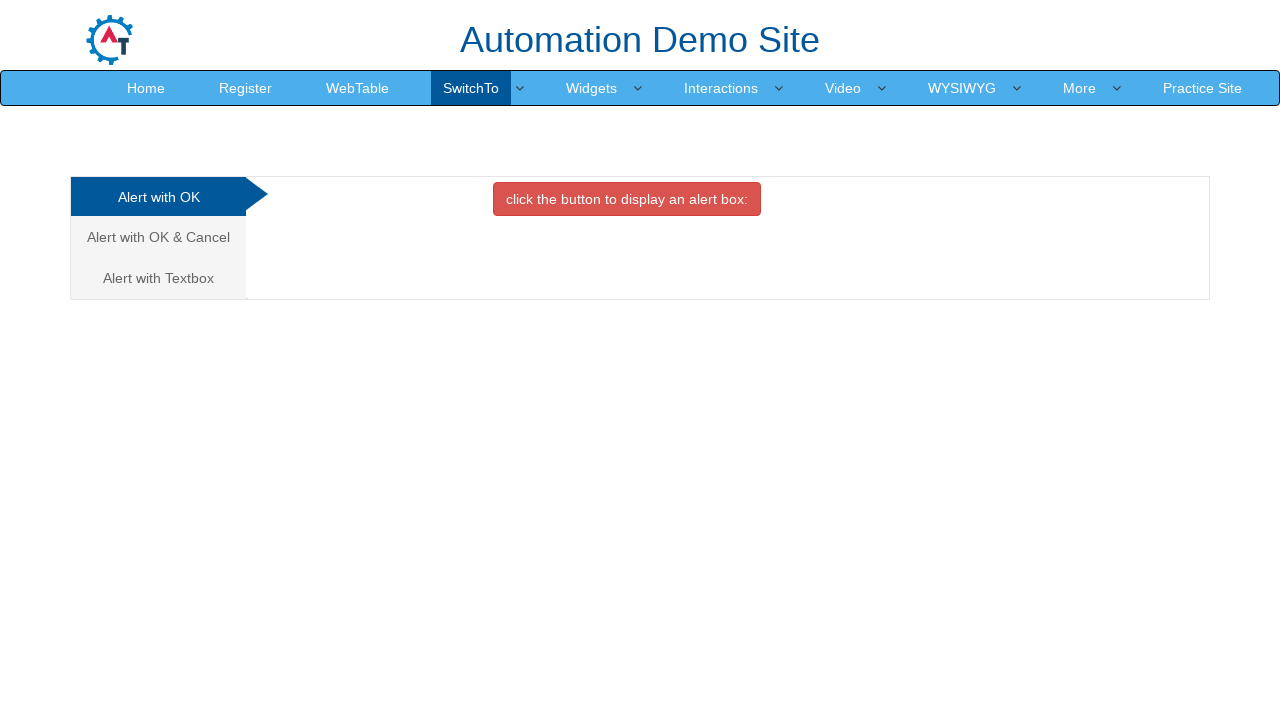

Clicked on 'Alert with Textbox' tab at (158, 278) on xpath=//a[text()='Alert with Textbox ']
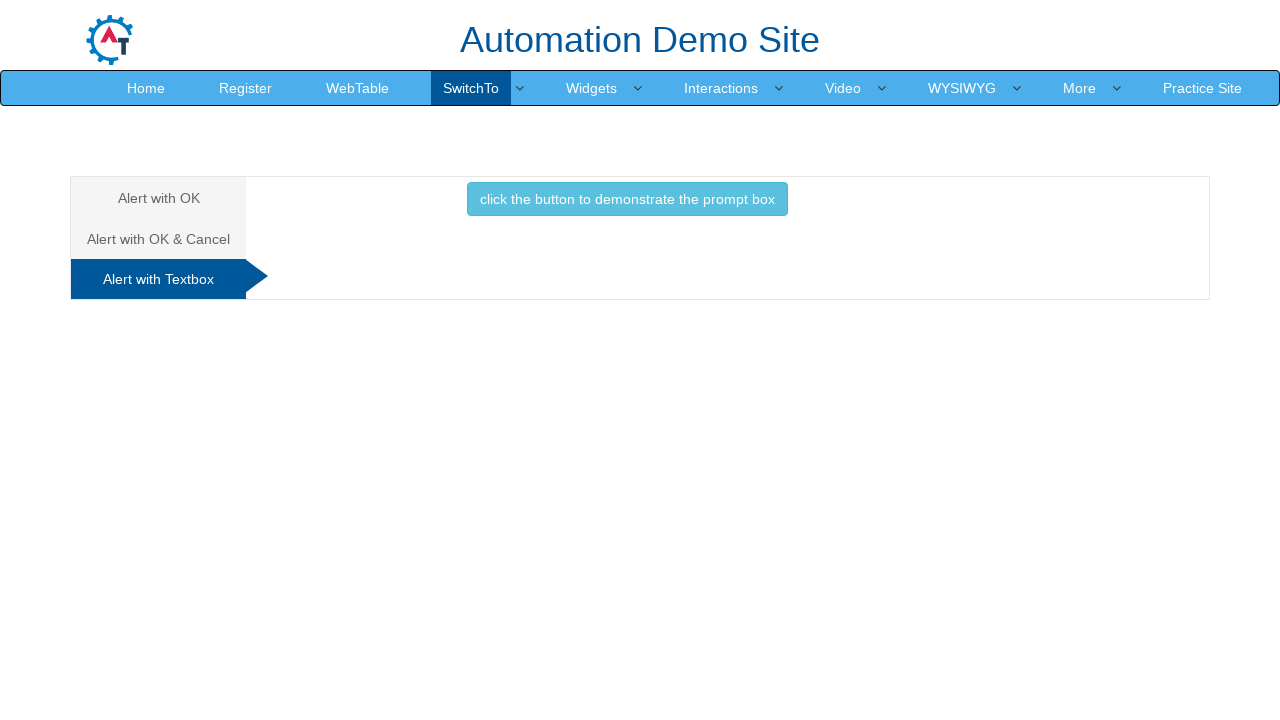

Clicked button to trigger alert with textbox at (627, 199) on xpath=//button[@class='btn btn-info']
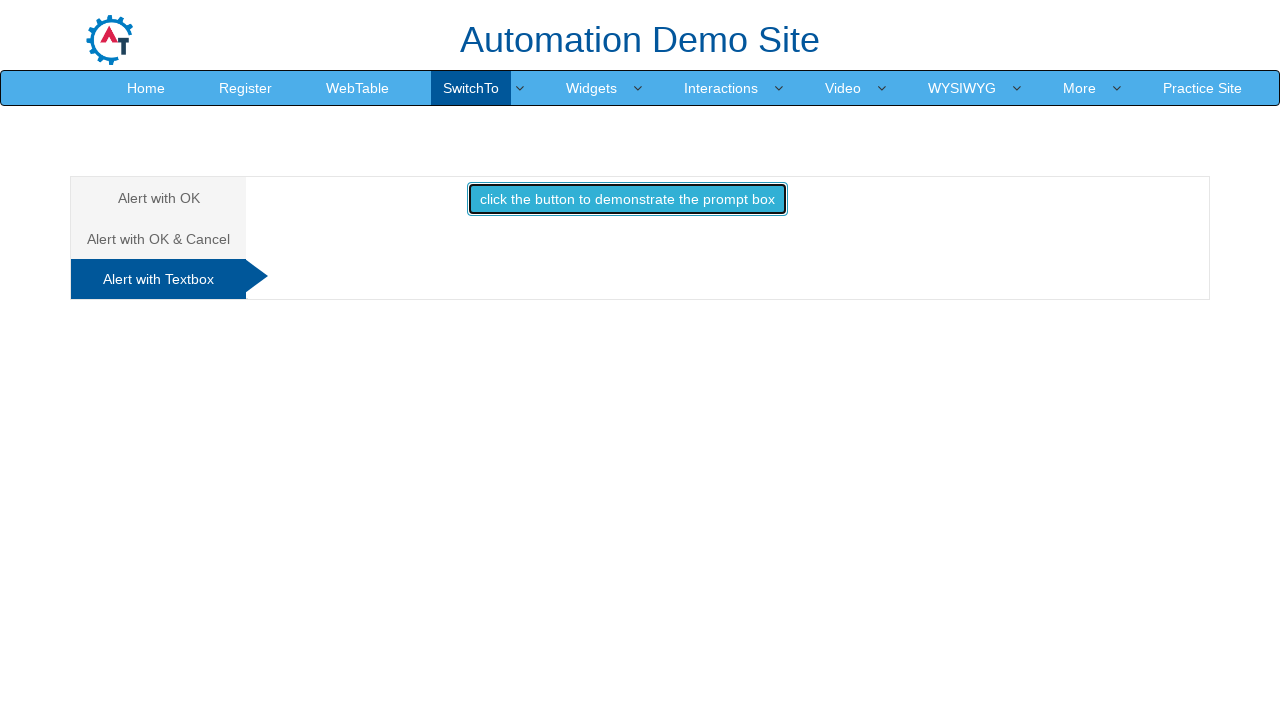

Handled prompt alert by entering 'ramya' and accepting at (627, 199) on xpath=//button[@class='btn btn-info']
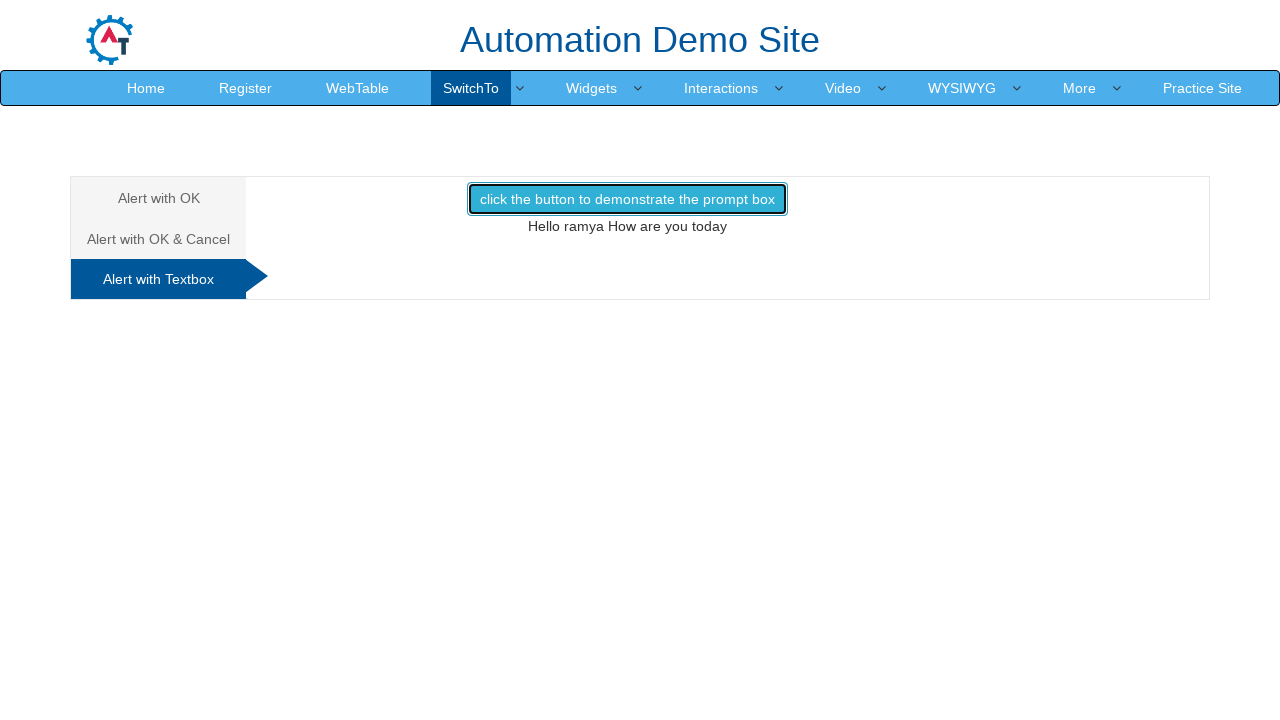

Clicked on 'Alert with OK & Cancel' tab at (158, 239) on xpath=//a[text()='Alert with OK & Cancel ']
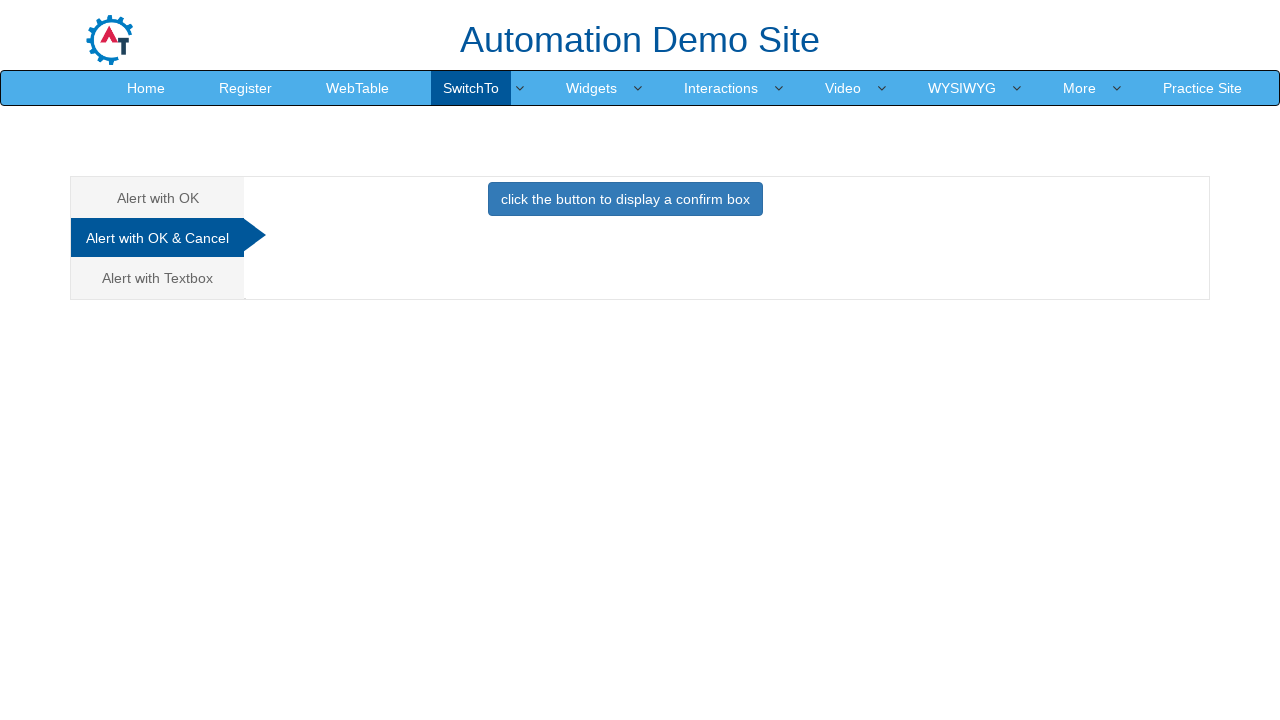

Clicked button to trigger OK/Cancel alert at (625, 199) on xpath=//button[@class='btn btn-primary']
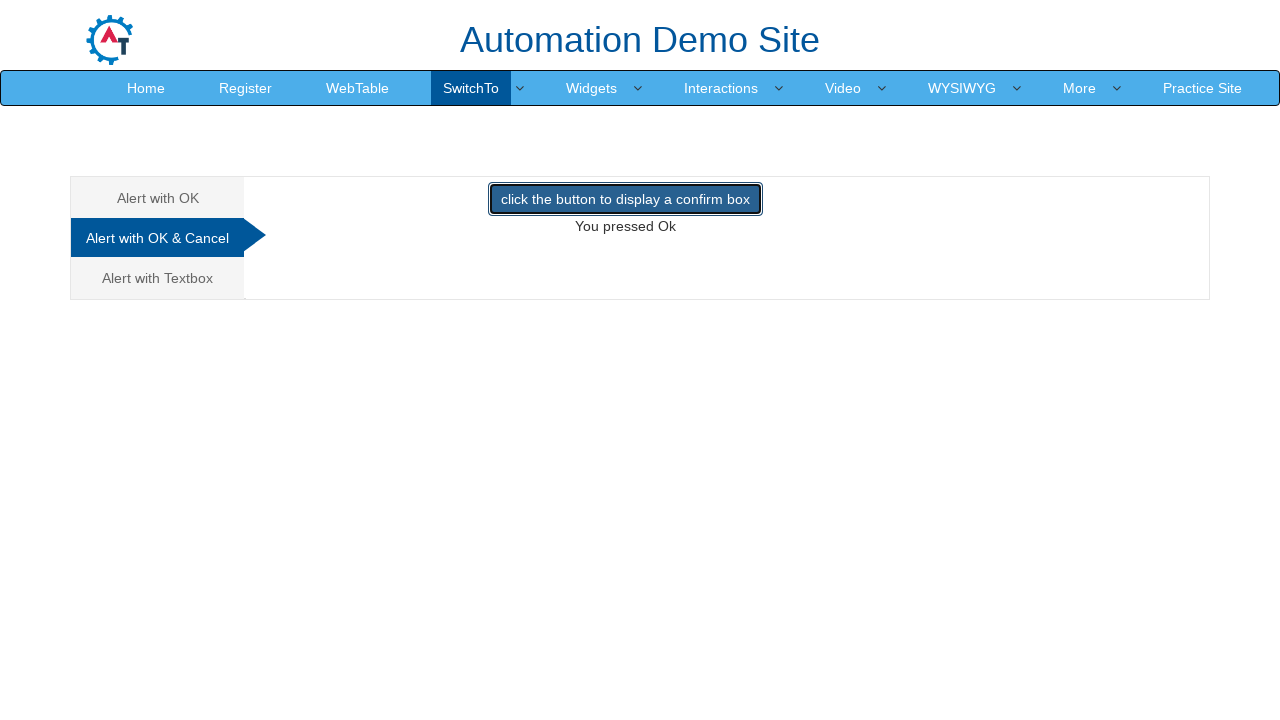

Waited for alert to be handled
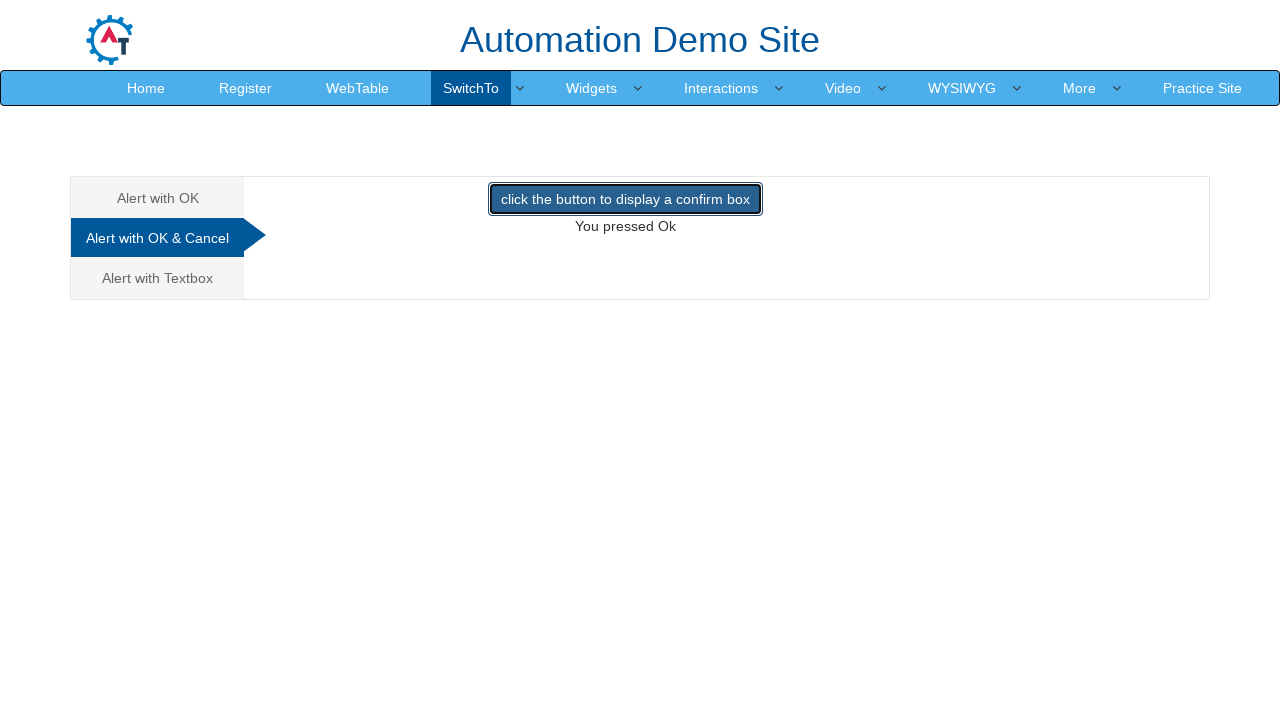

Right-clicked on 'Alert with Textbox' link at (158, 278) on //a[text()='Alert with Textbox ']
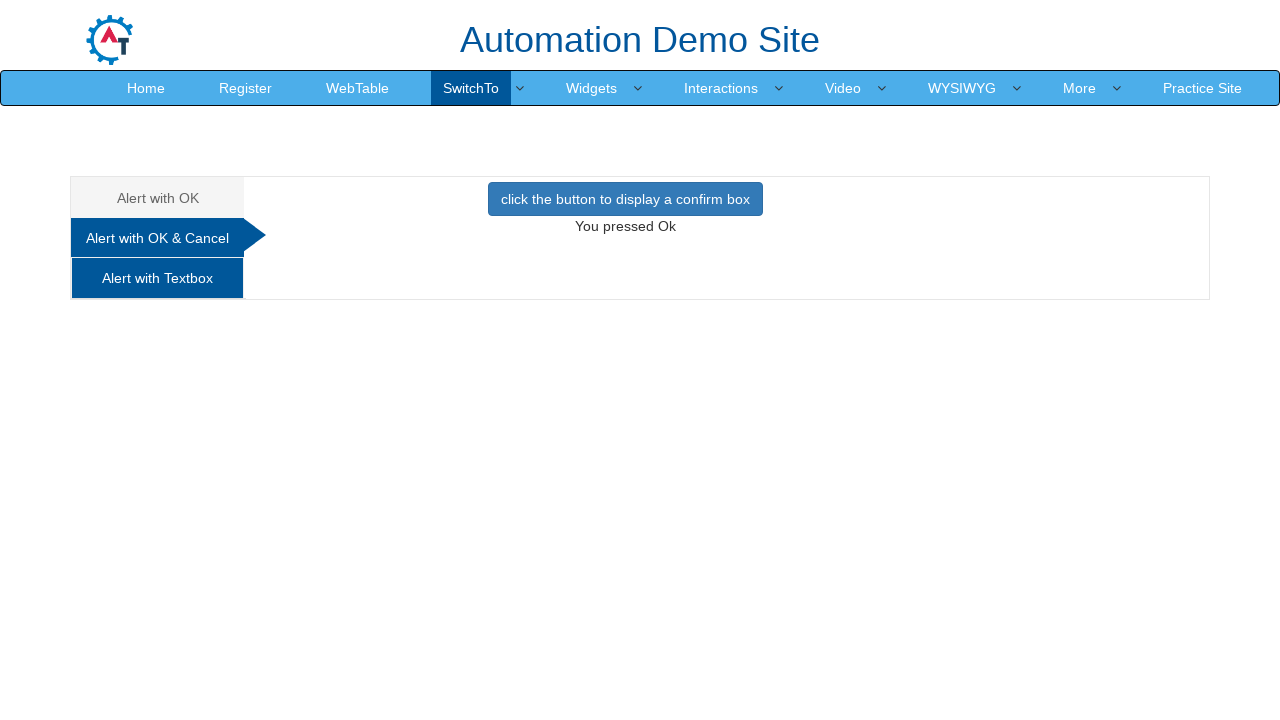

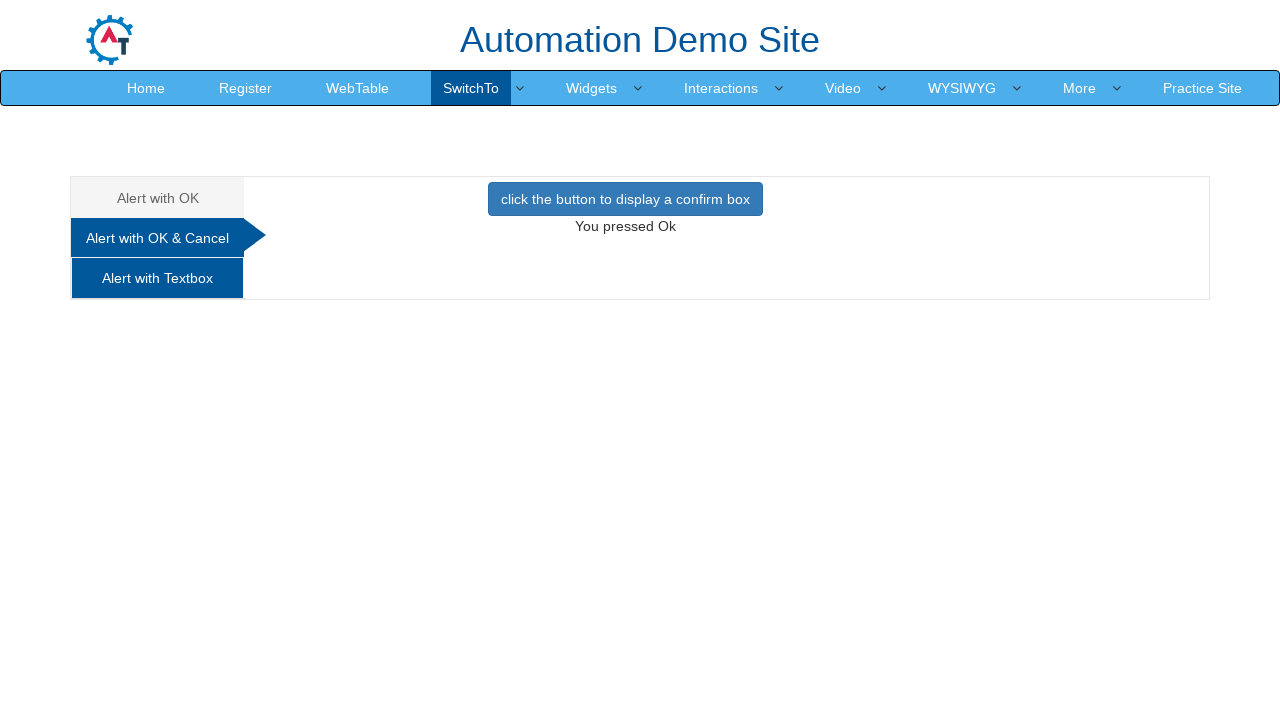